Simple smoke test that navigates to the ThingsBoard homepage and verifies the page loads successfully by waiting for the page to be ready.

Starting URL: https://thingsboard.io/

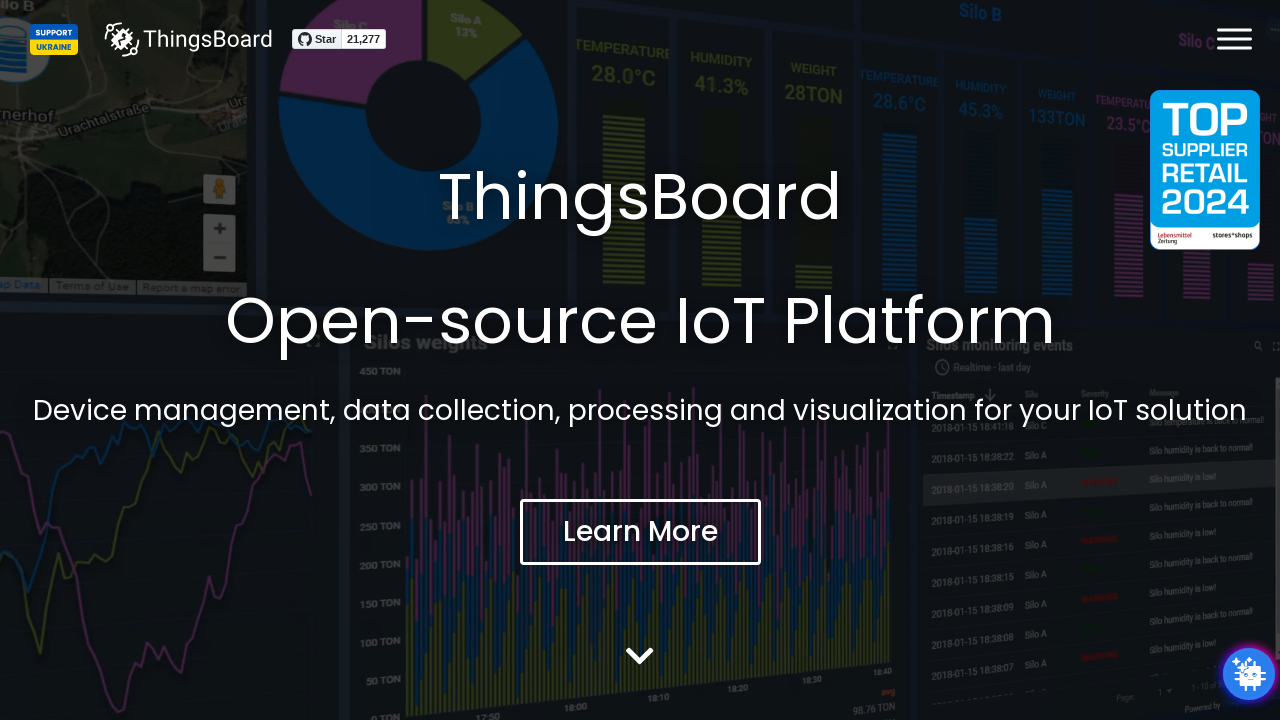

Navigated to ThingsBoard homepage
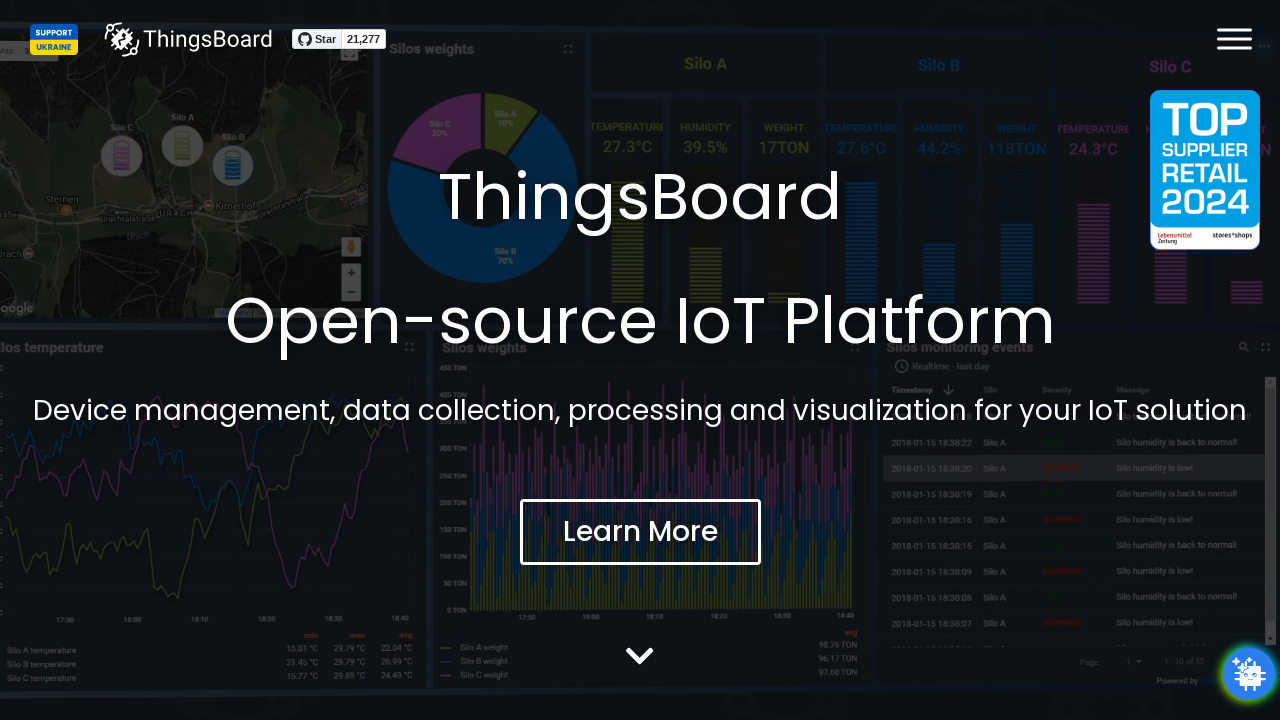

Page reached networkidle state
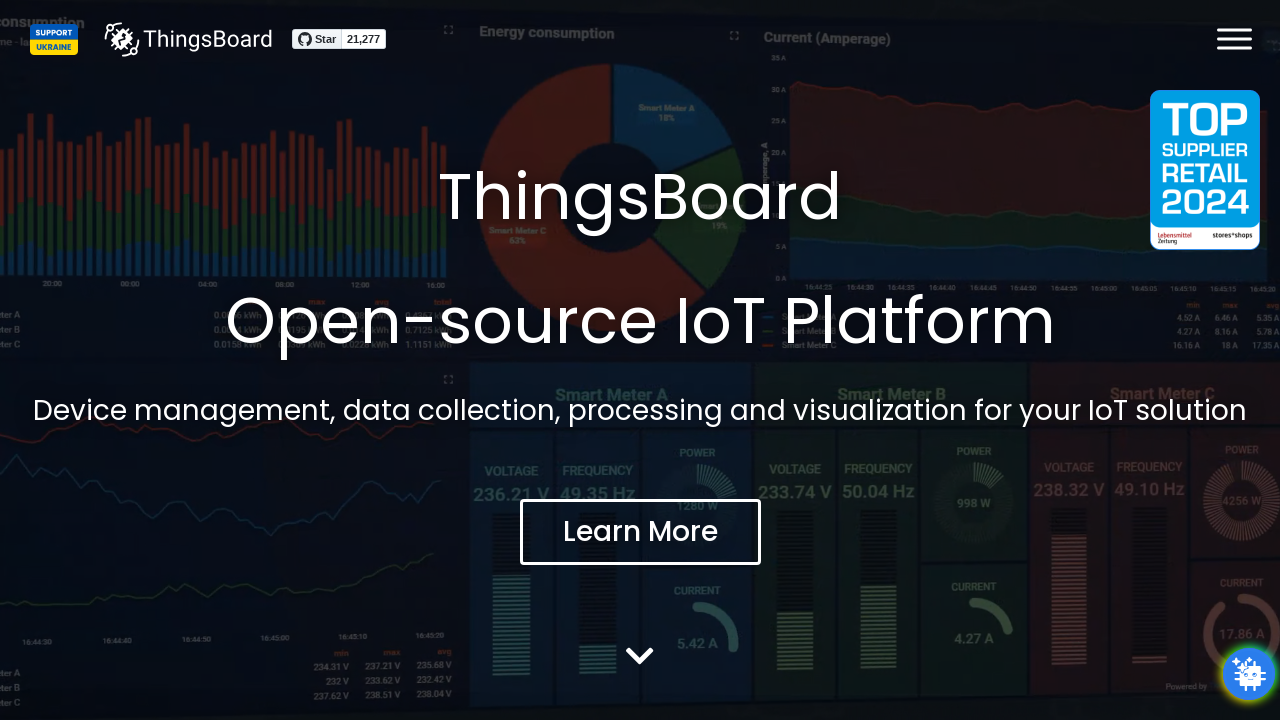

Body element is present and page loaded successfully
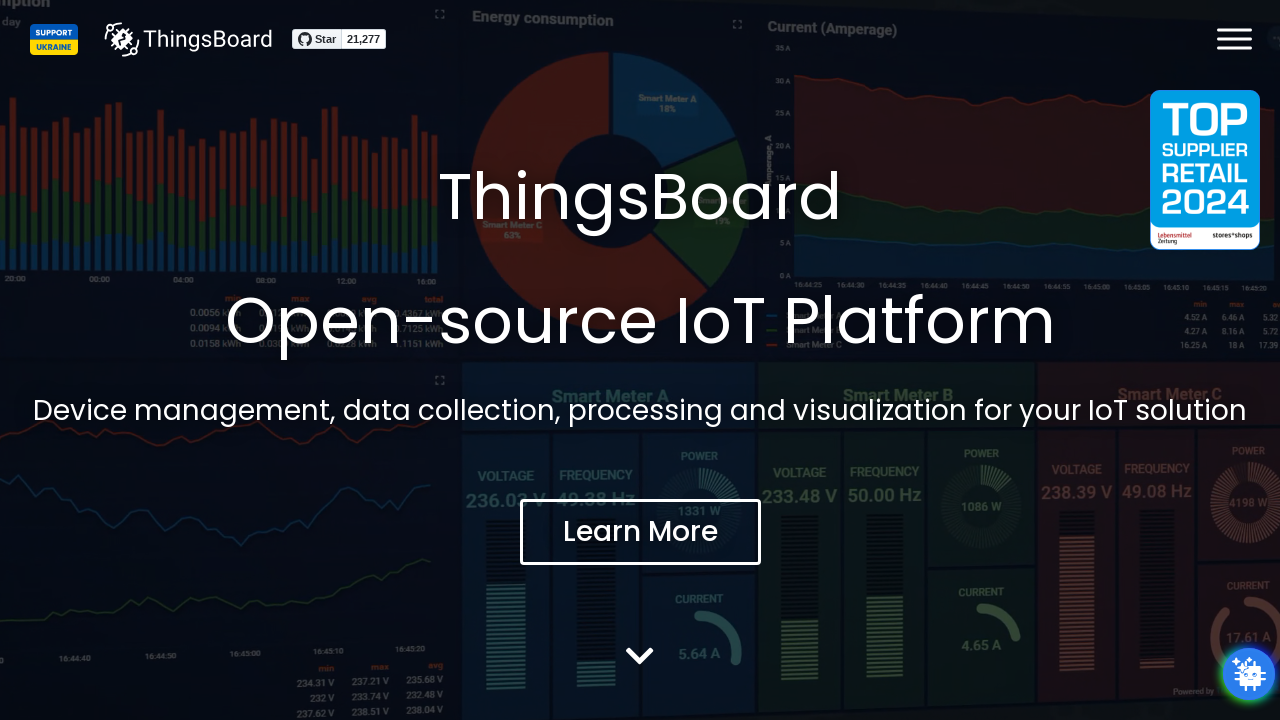

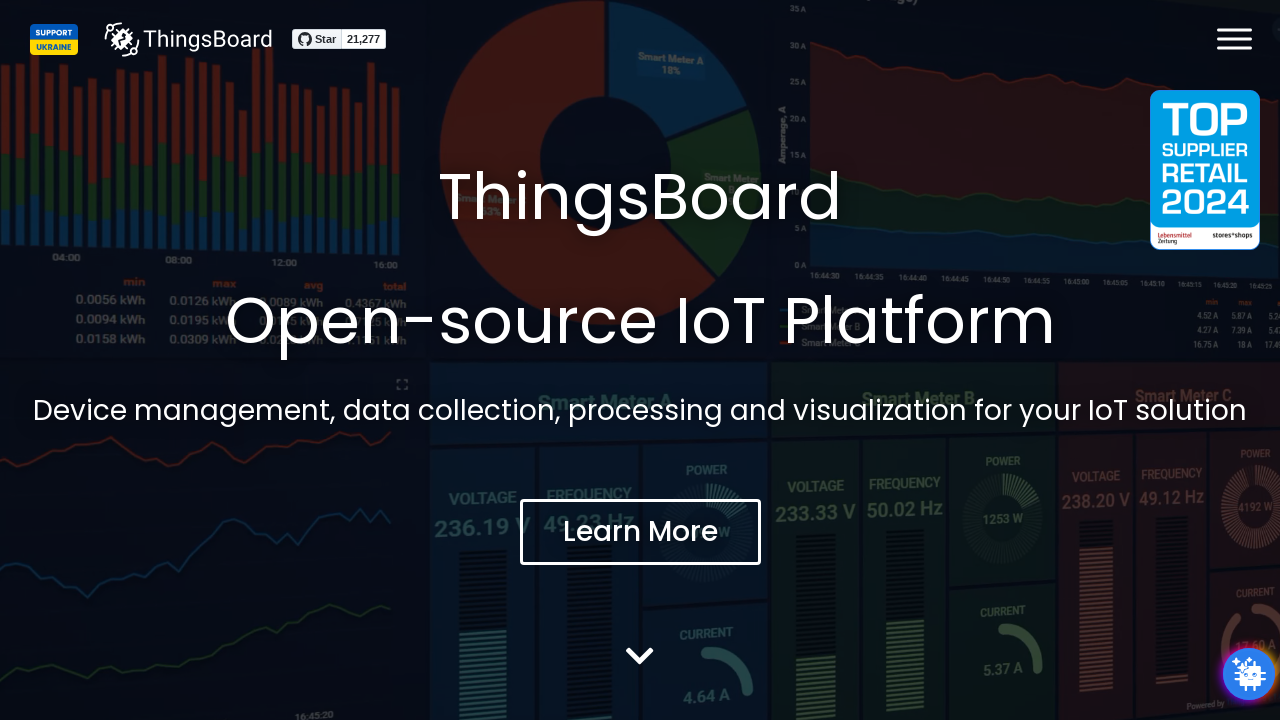